Tests handling of iframes by switching between different frames, entering text in frame 1, and clicking an element in a nested inner frame within frame 3

Starting URL: https://ui.vision/demo/webtest/frames/

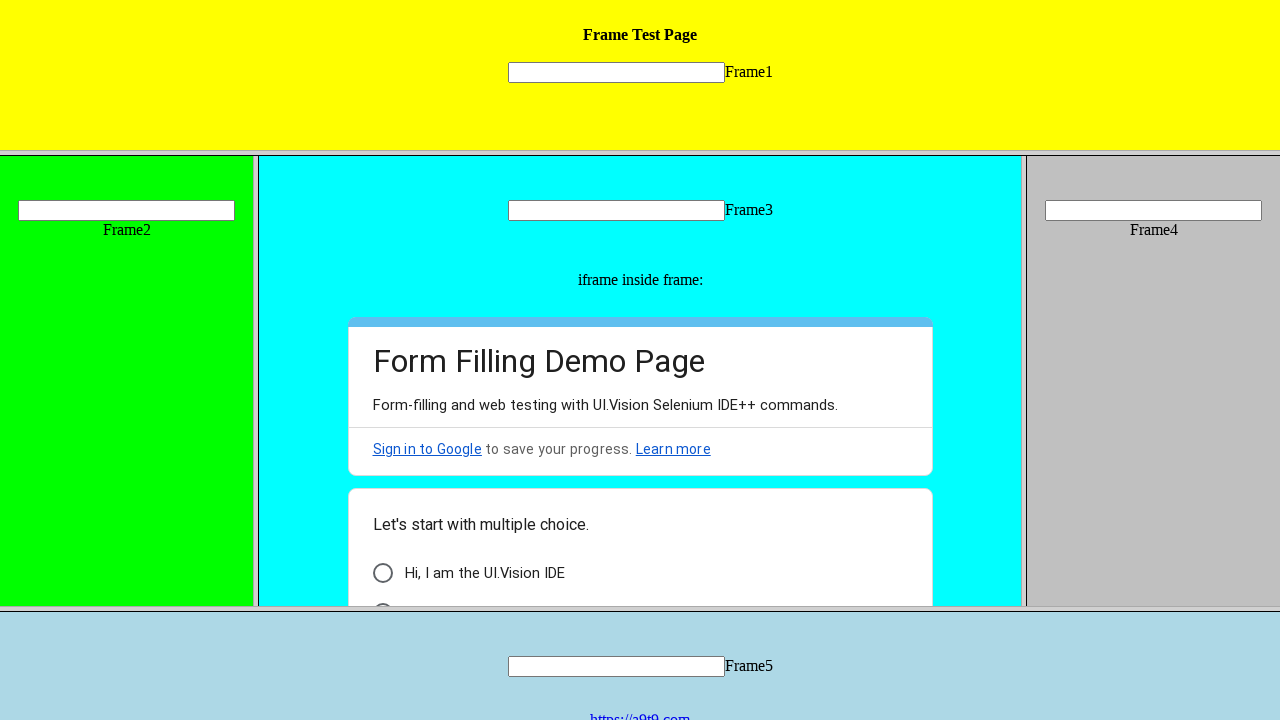

Located frame 1 using frame_locator
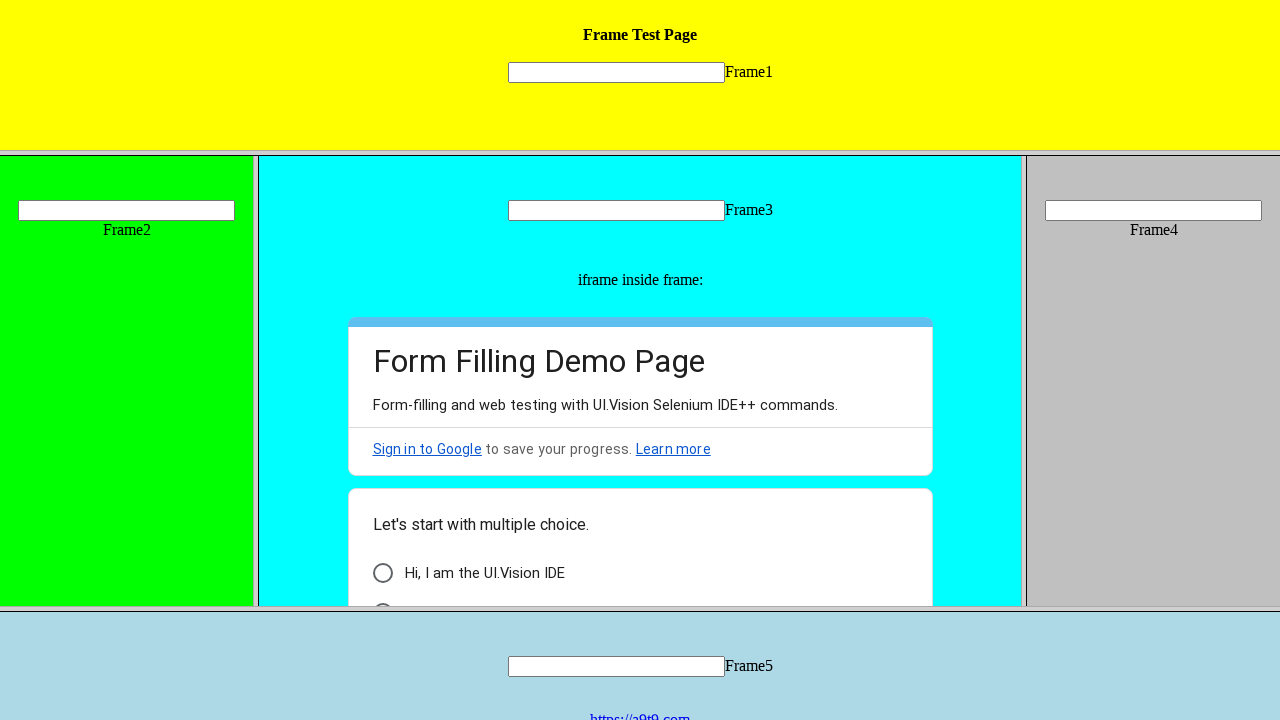

Entered 'Welcome' text in frame 1 input field on frame[src='frame_1.html'] >> internal:control=enter-frame >> input[name='mytext1
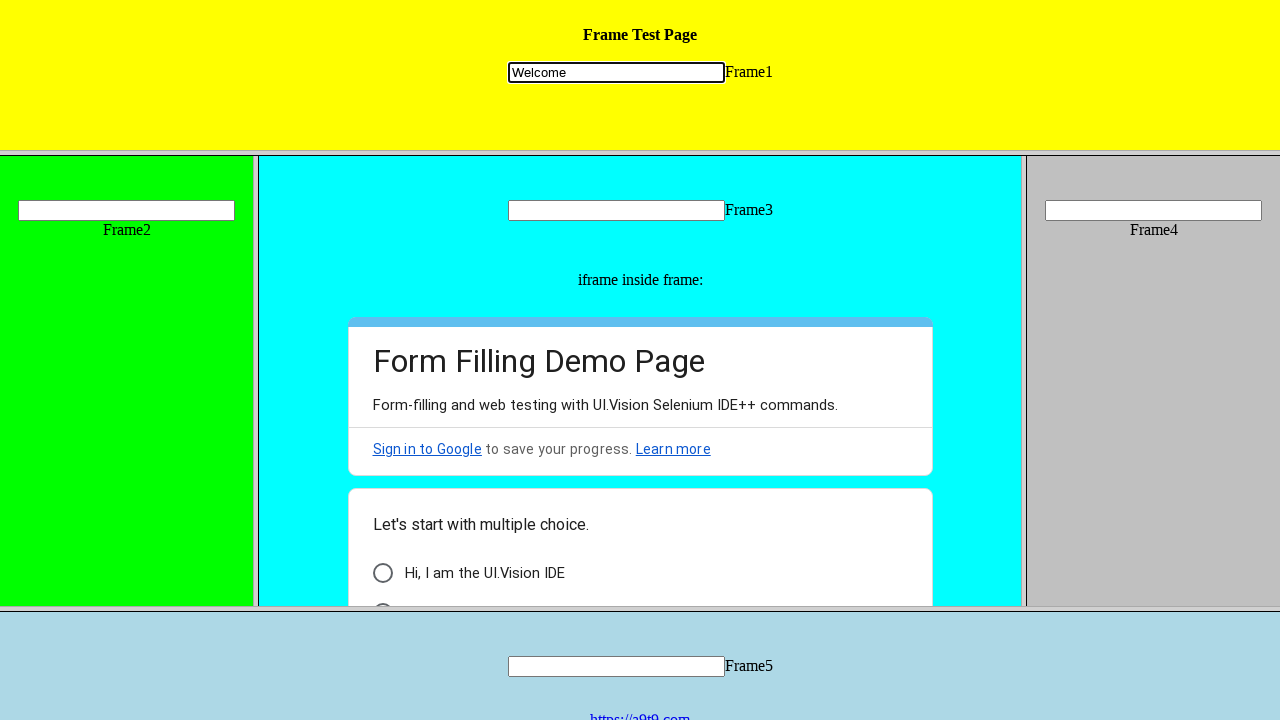

Located frame 3 using frame_locator
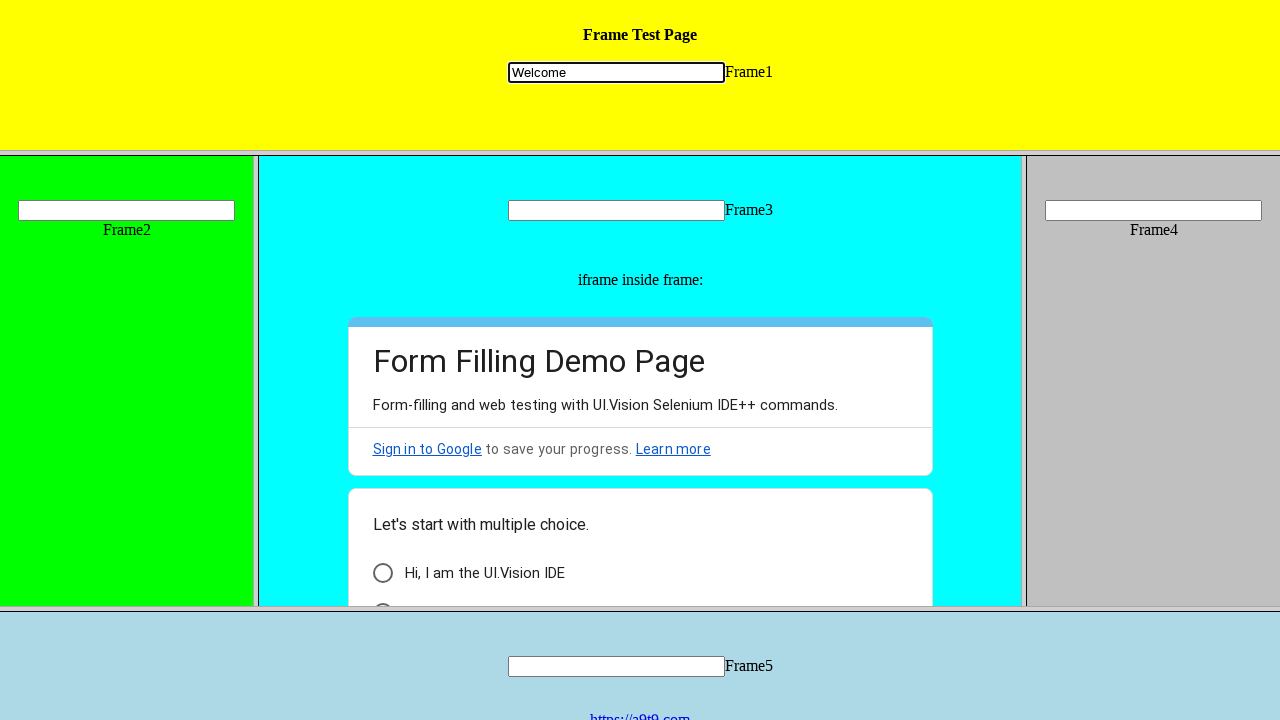

Waited for input field in frame 3 to be available
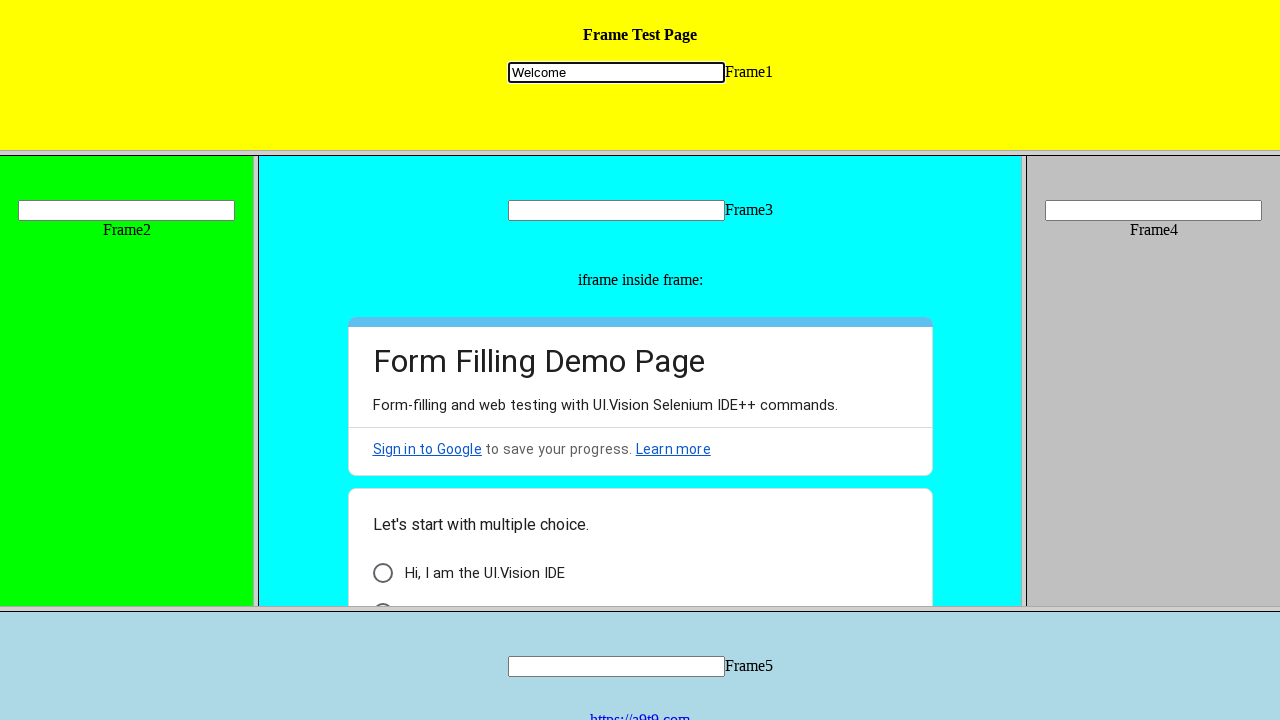

Located nested inner iframe within frame 3
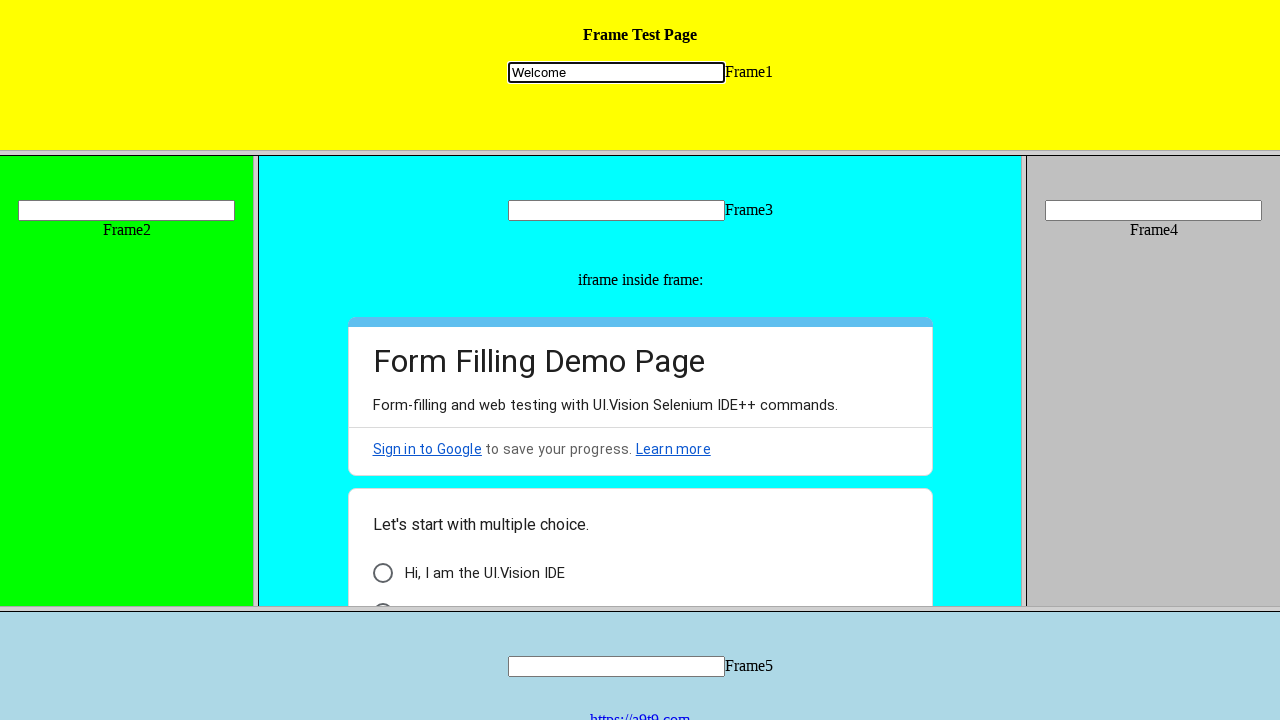

Clicked element in nested inner frame within frame 3 at (382, 596) on frame[src='frame_3.html'] >> internal:control=enter-frame >> iframe >> nth=0 >> 
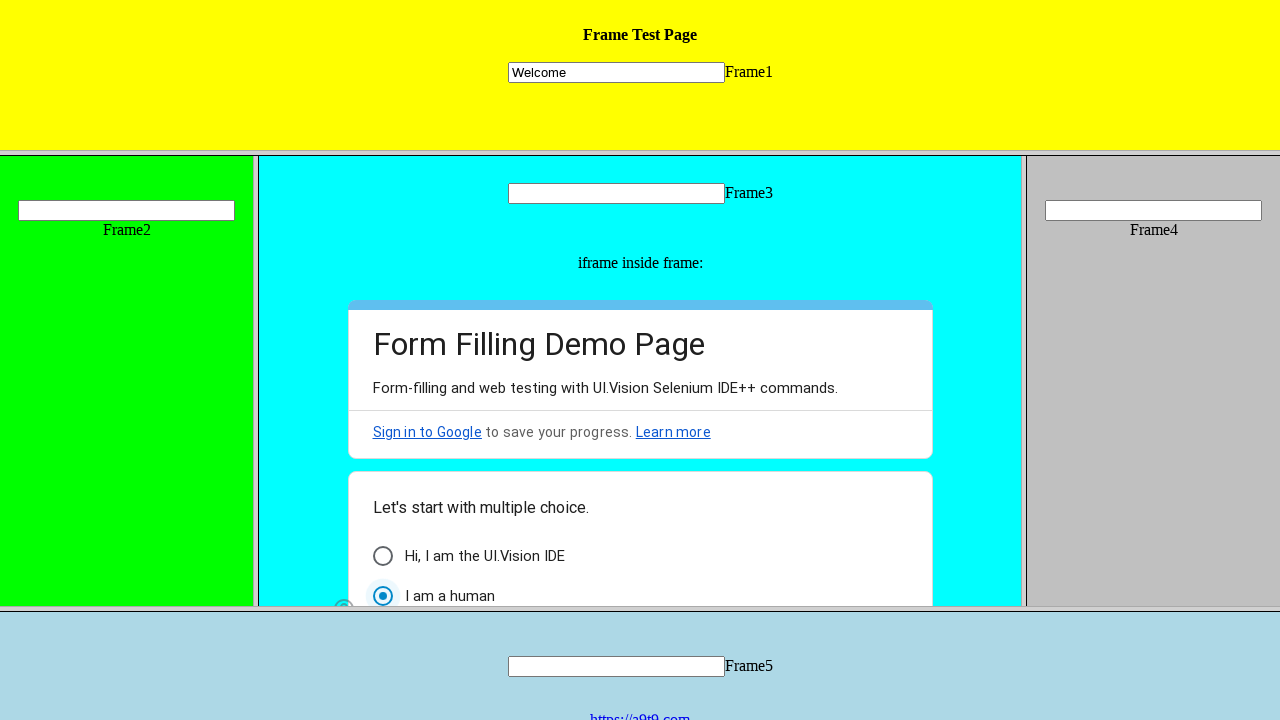

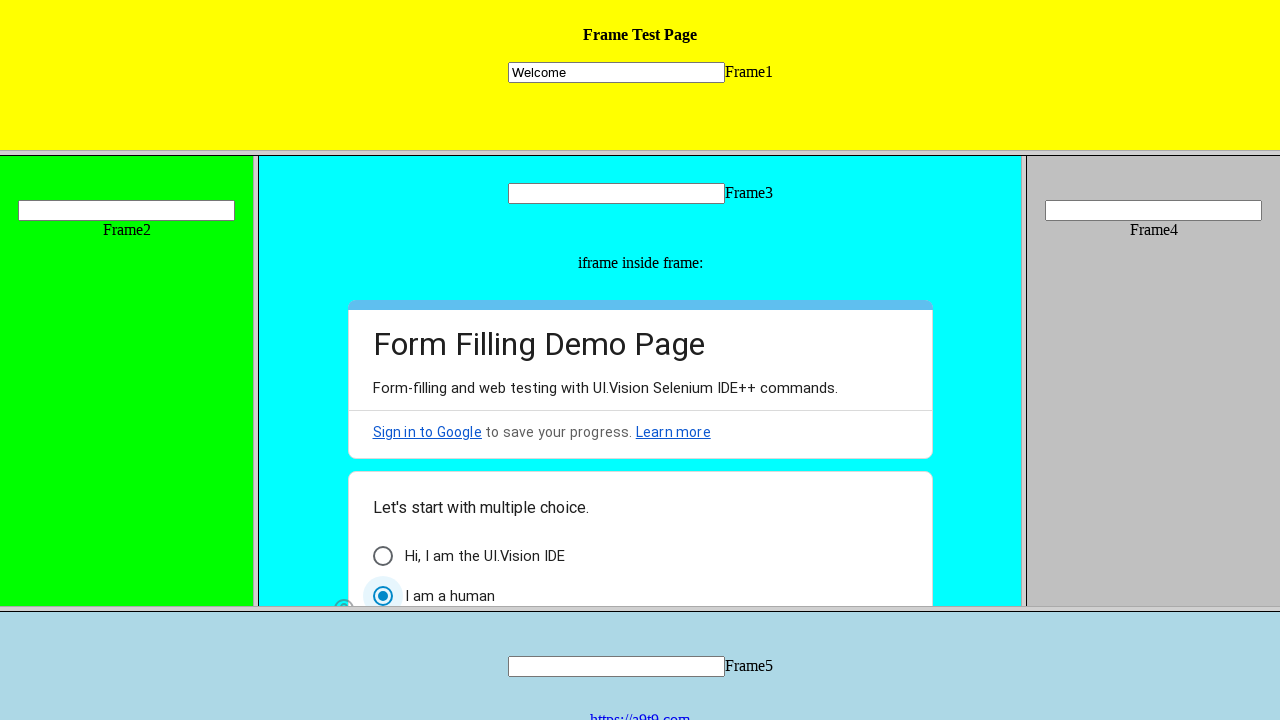